Tests keyboard operations by filling source and destination cities using keyboard actions and searching for buses

Starting URL: https://www.apsrtconline.in/

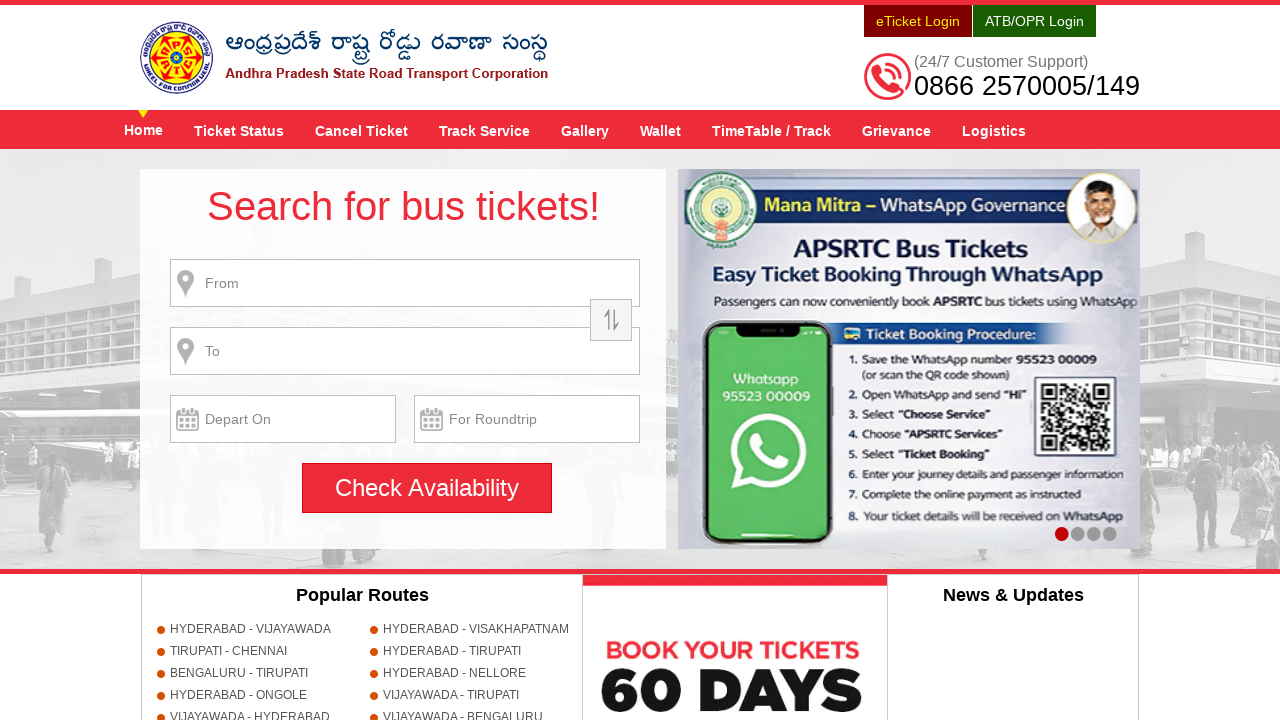

Clicked on source city input field at (405, 283) on input[name='source']
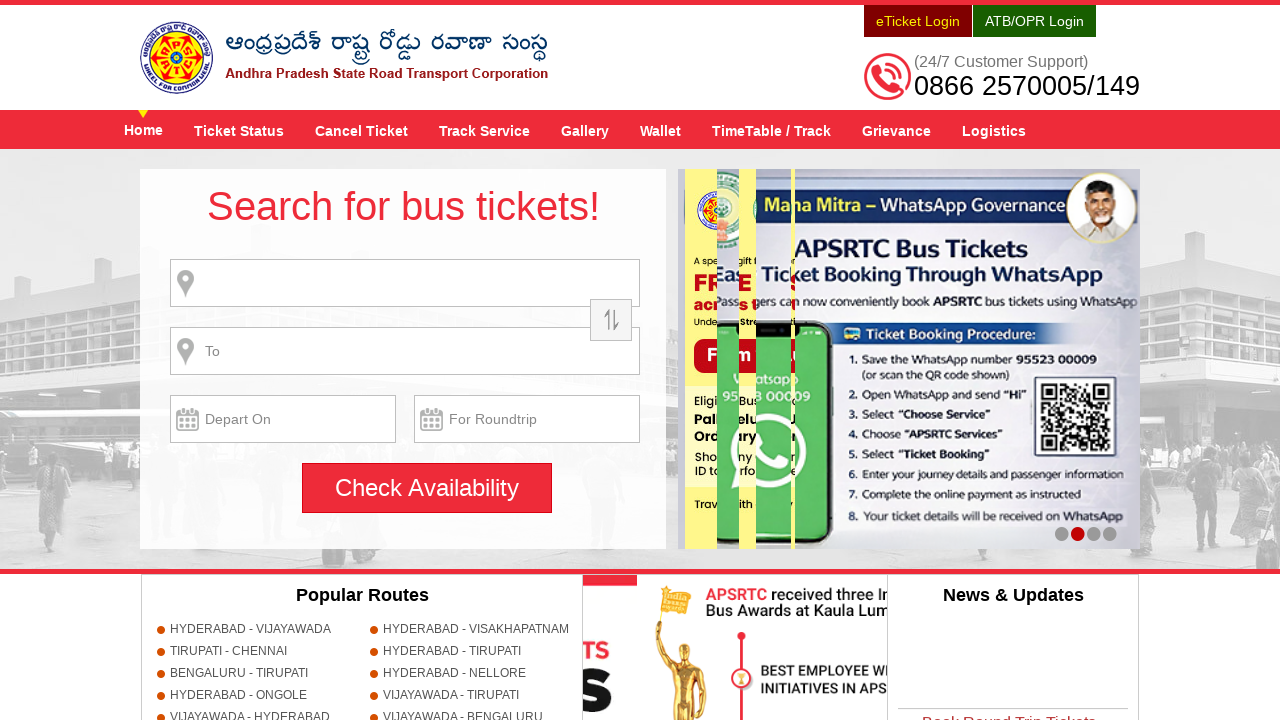

Typed 'HYDERABAD' into source city field using keyboard
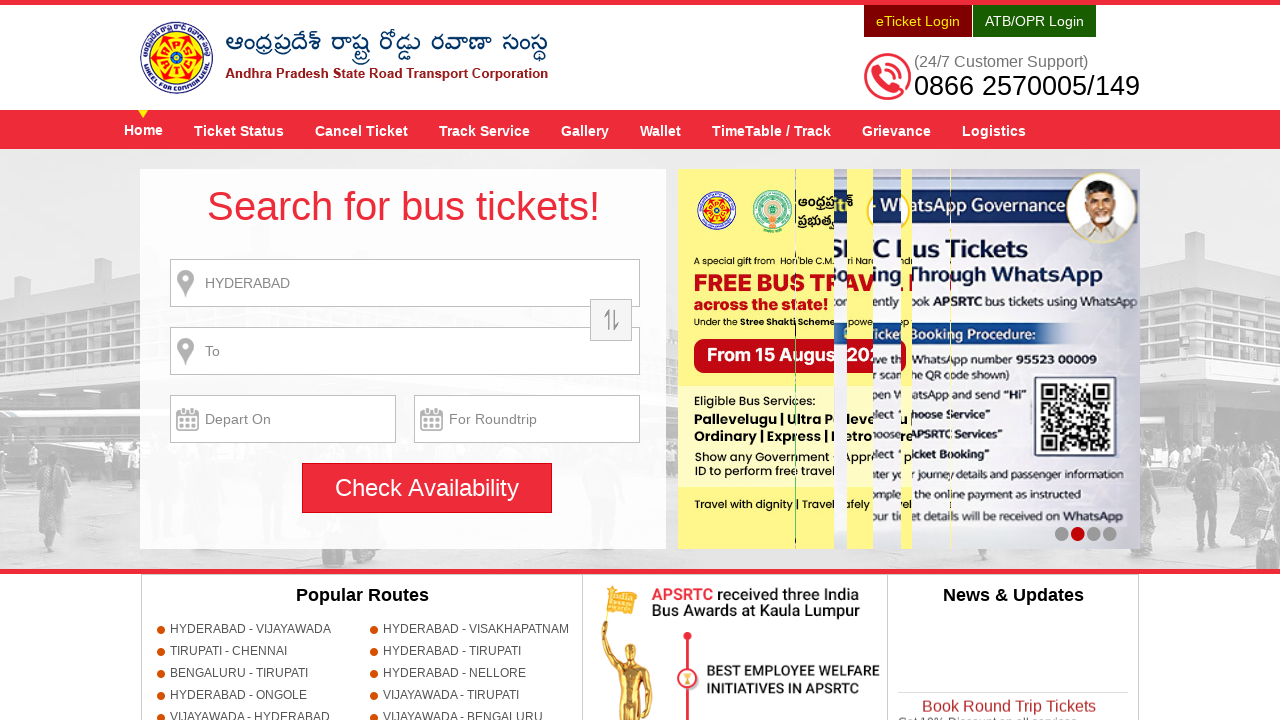

Waited 1000ms for dropdown to appear
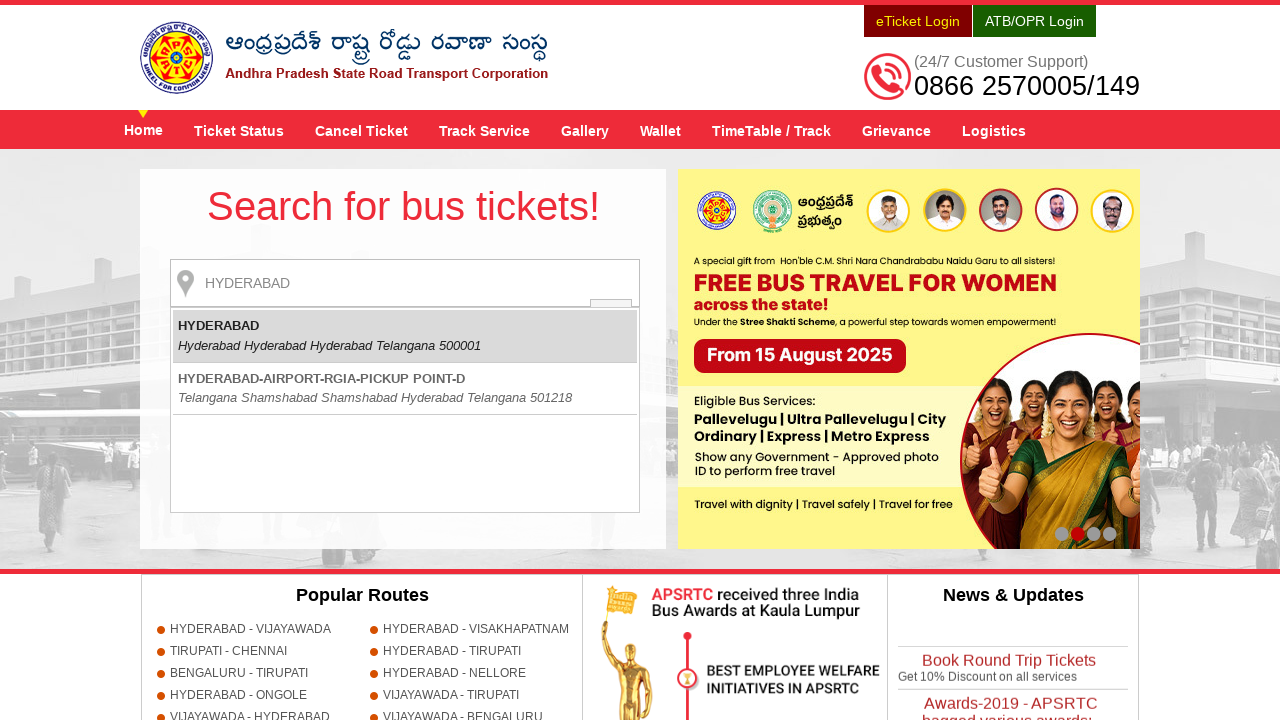

Pressed Enter key to select HYDERABAD from dropdown
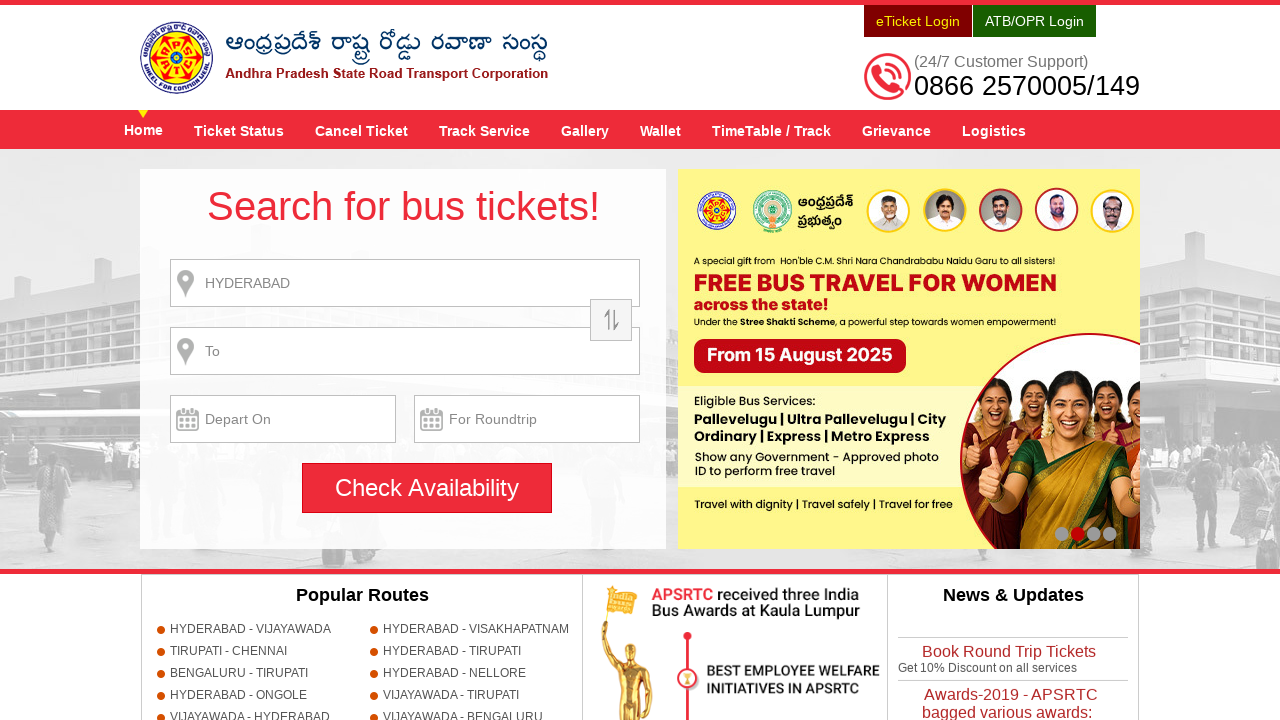

Clicked on destination city input field at (405, 351) on input[name='destination']
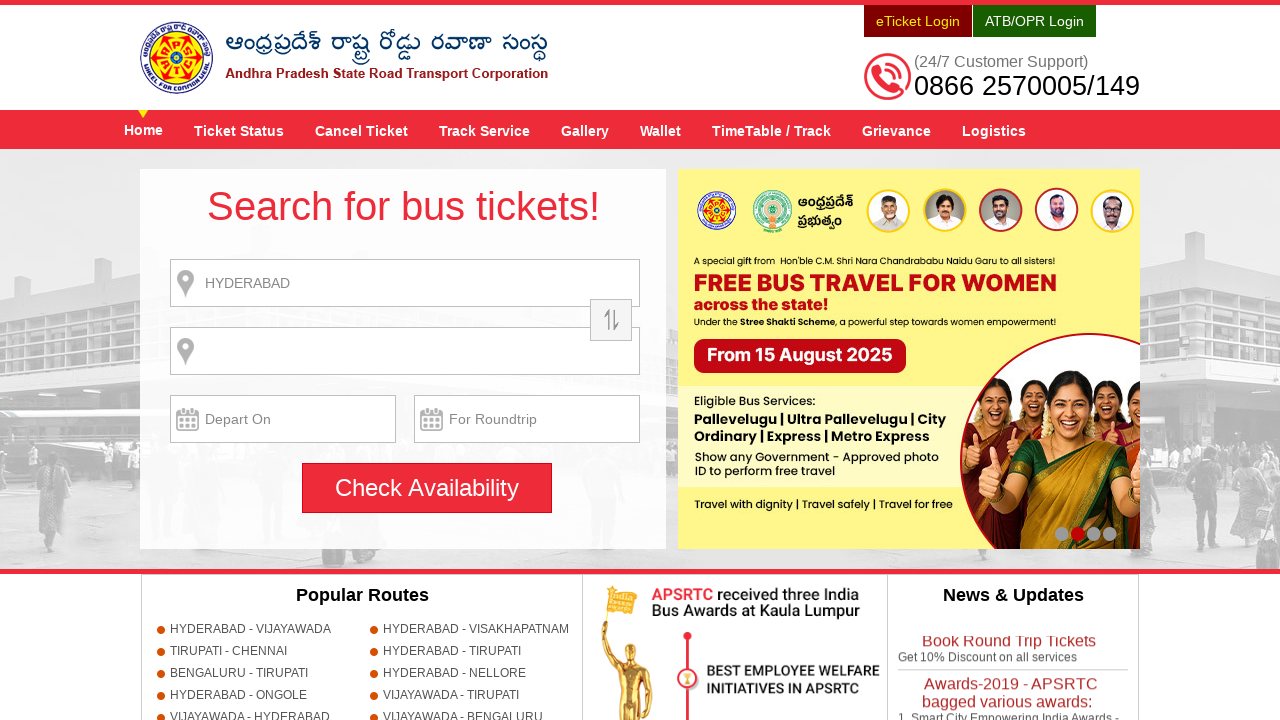

Typed 'GUNTUR' into destination city field using keyboard
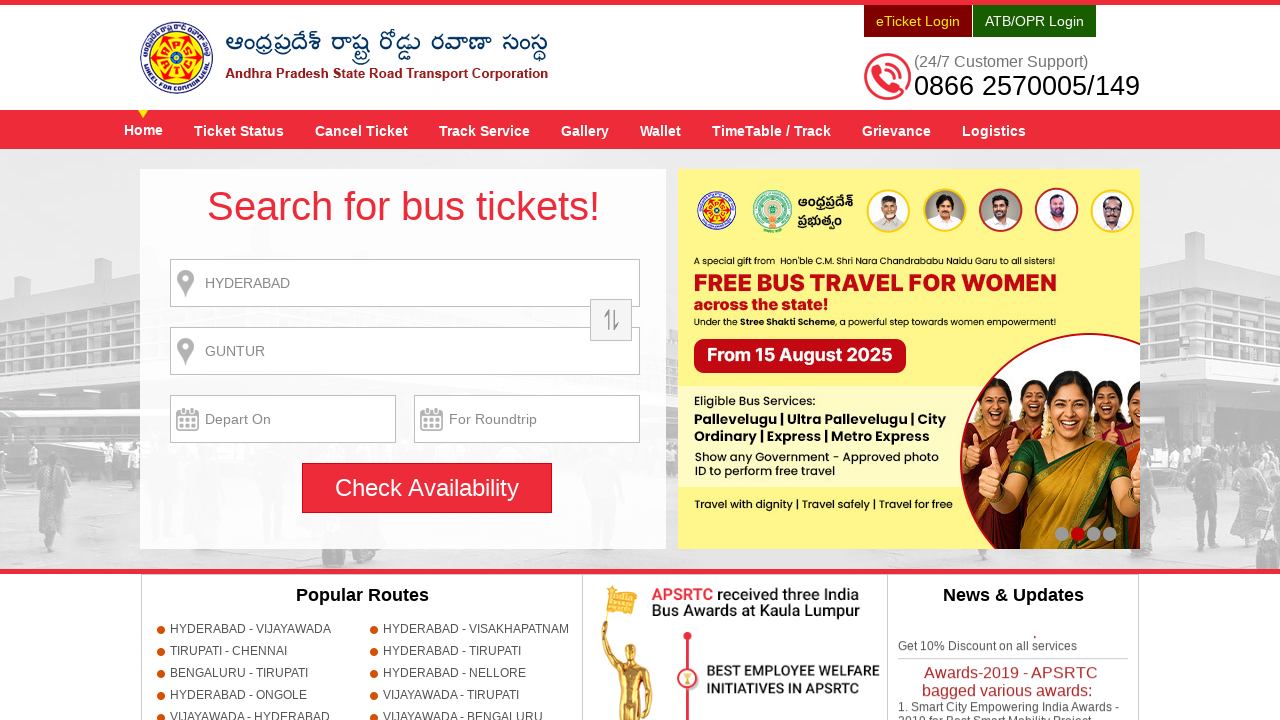

Waited 1000ms for dropdown to appear
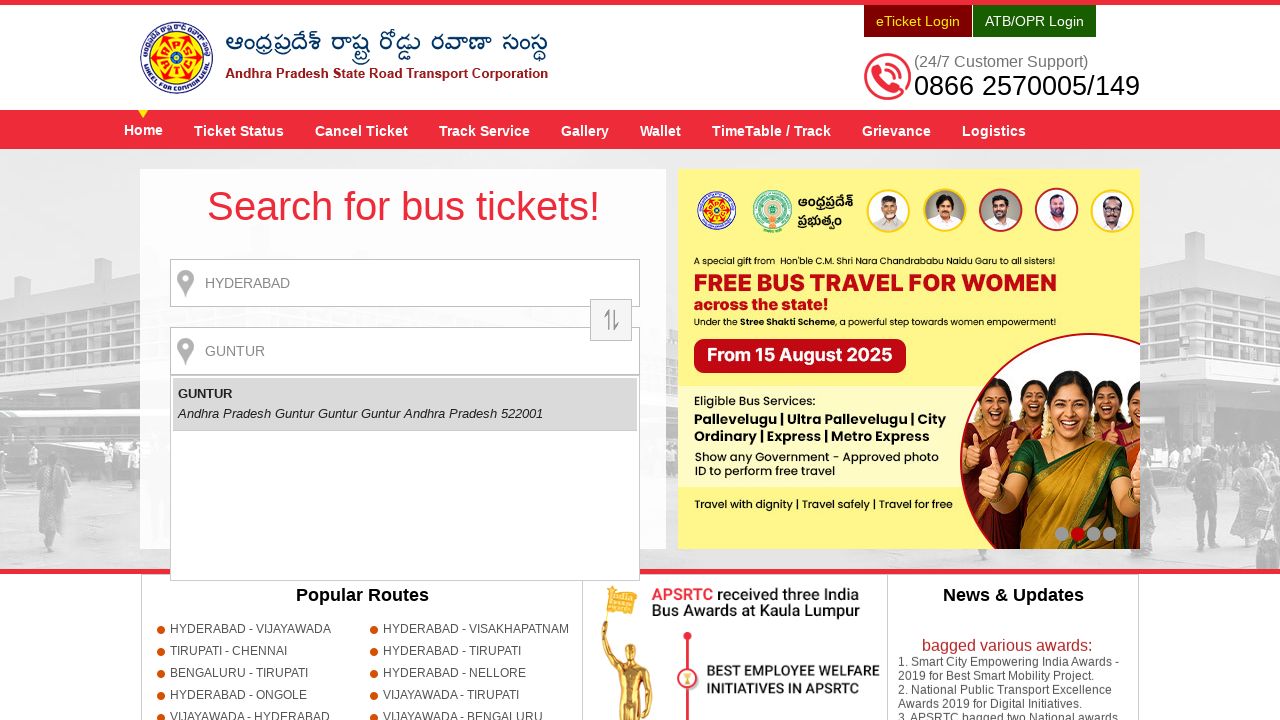

Pressed Enter key to select GUNTUR from dropdown
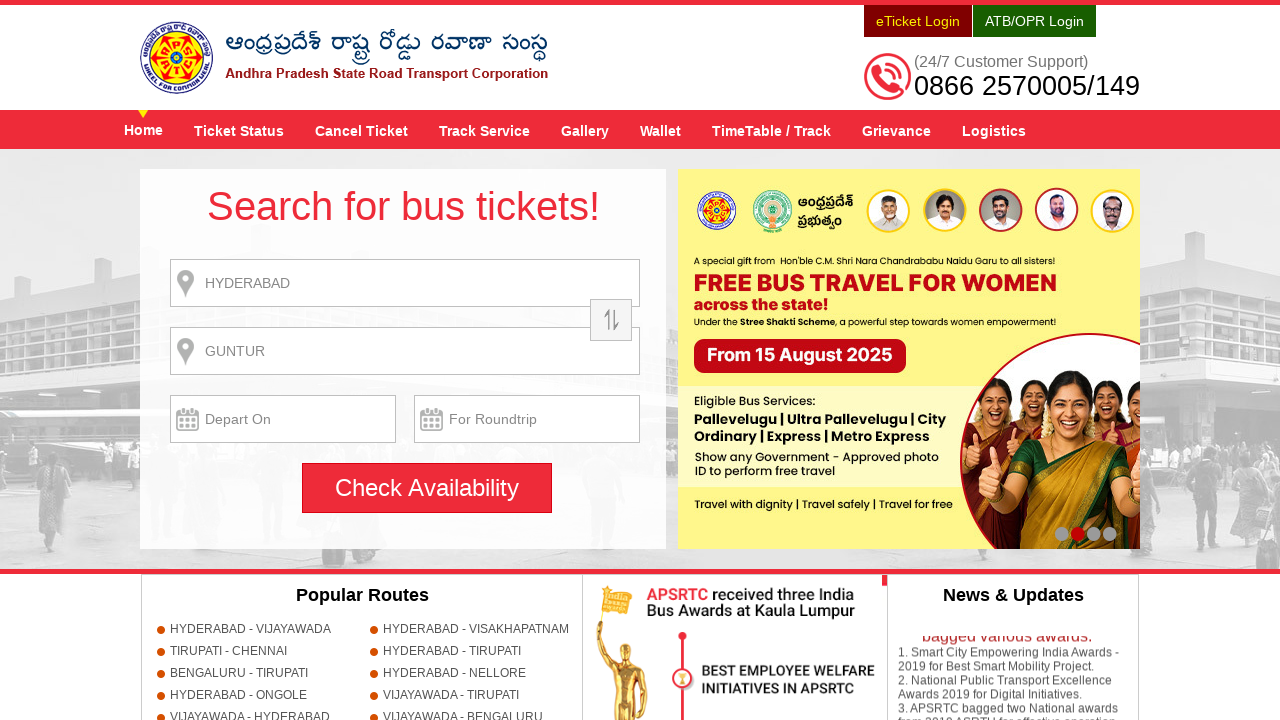

Clicked search button to find buses between HYDERABAD and GUNTUR at (427, 488) on input[name='searchBtn']
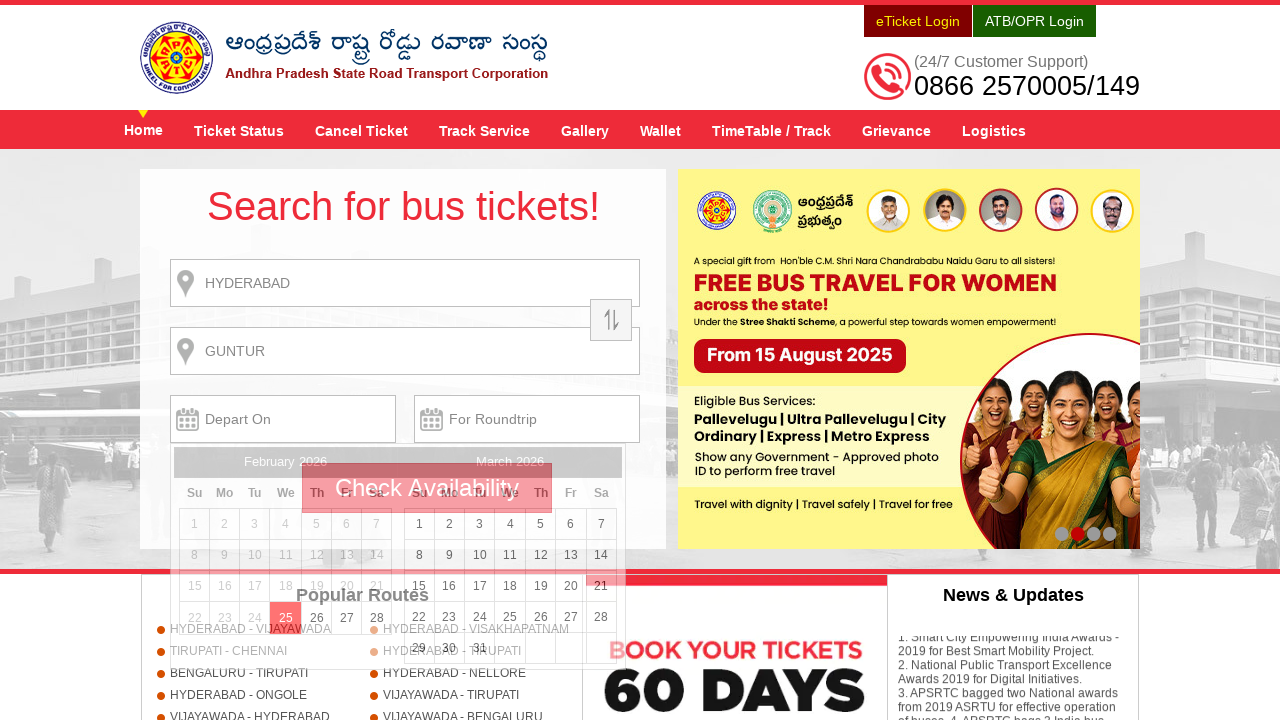

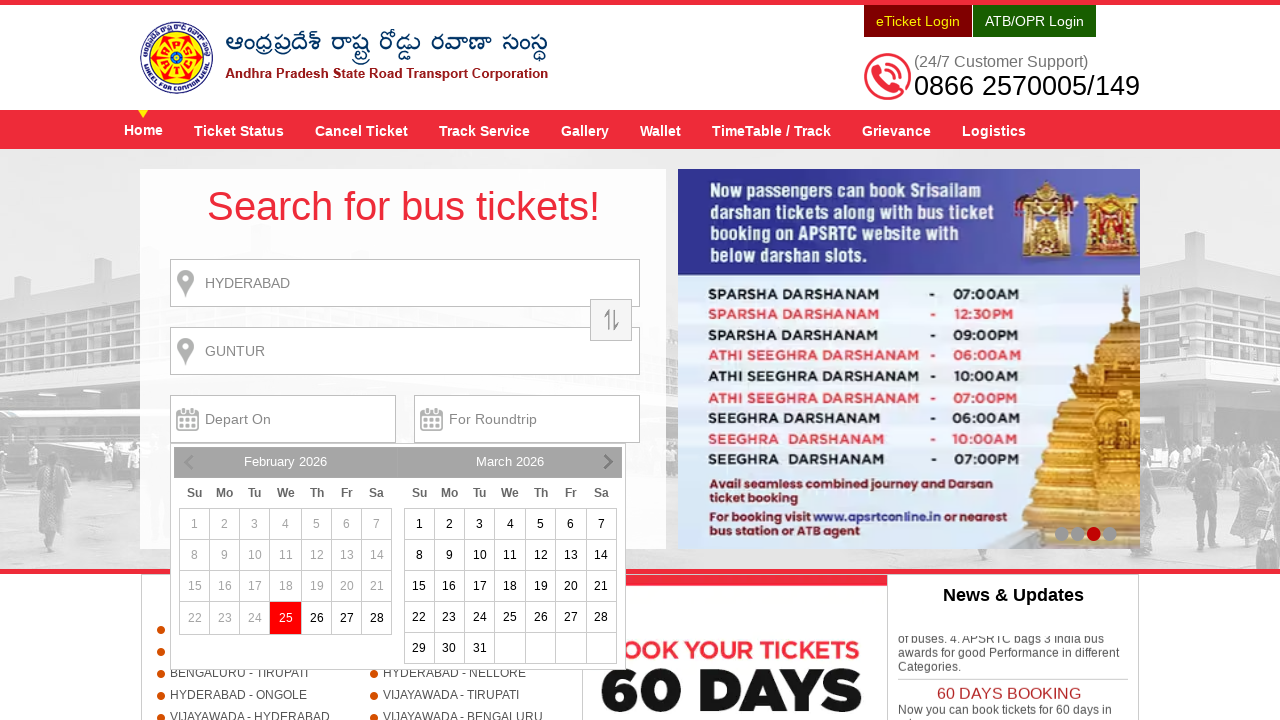